Tests tab switching by opening a new tab

Starting URL: https://codenboxautomationlab.com/practice/

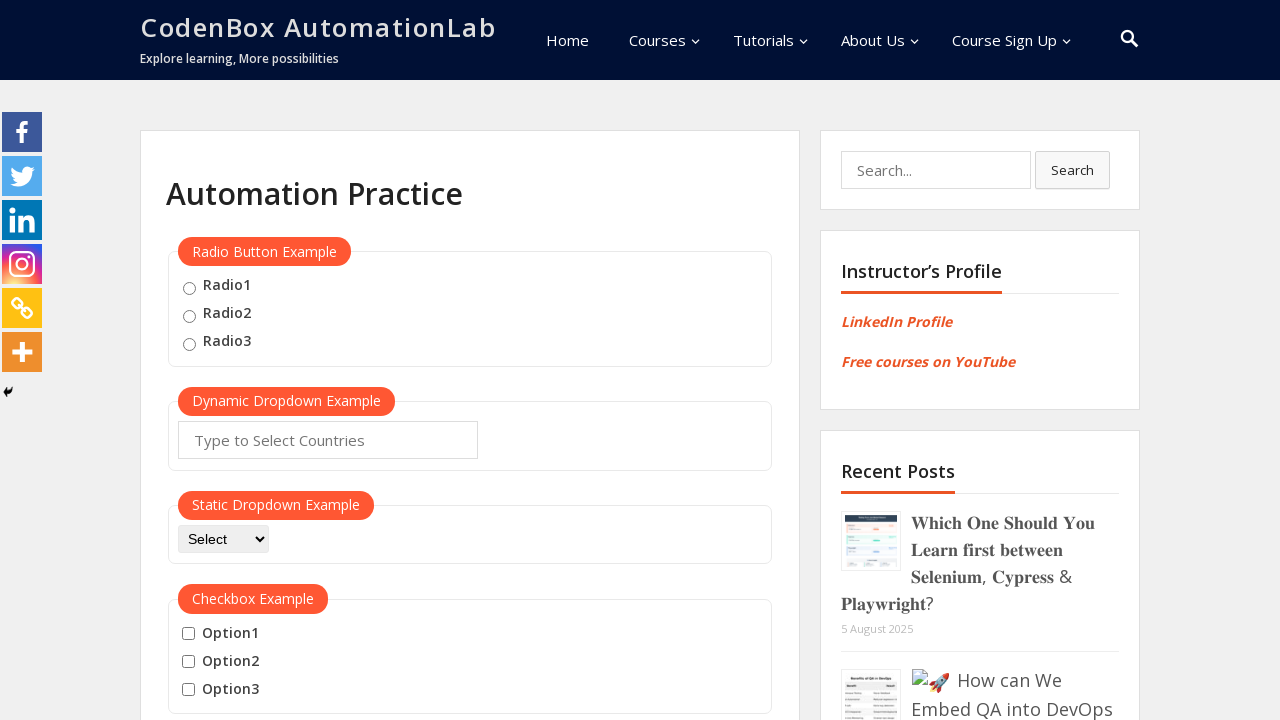

Clicked 'Open Tab' button to open a new tab at (210, 361) on #opentab
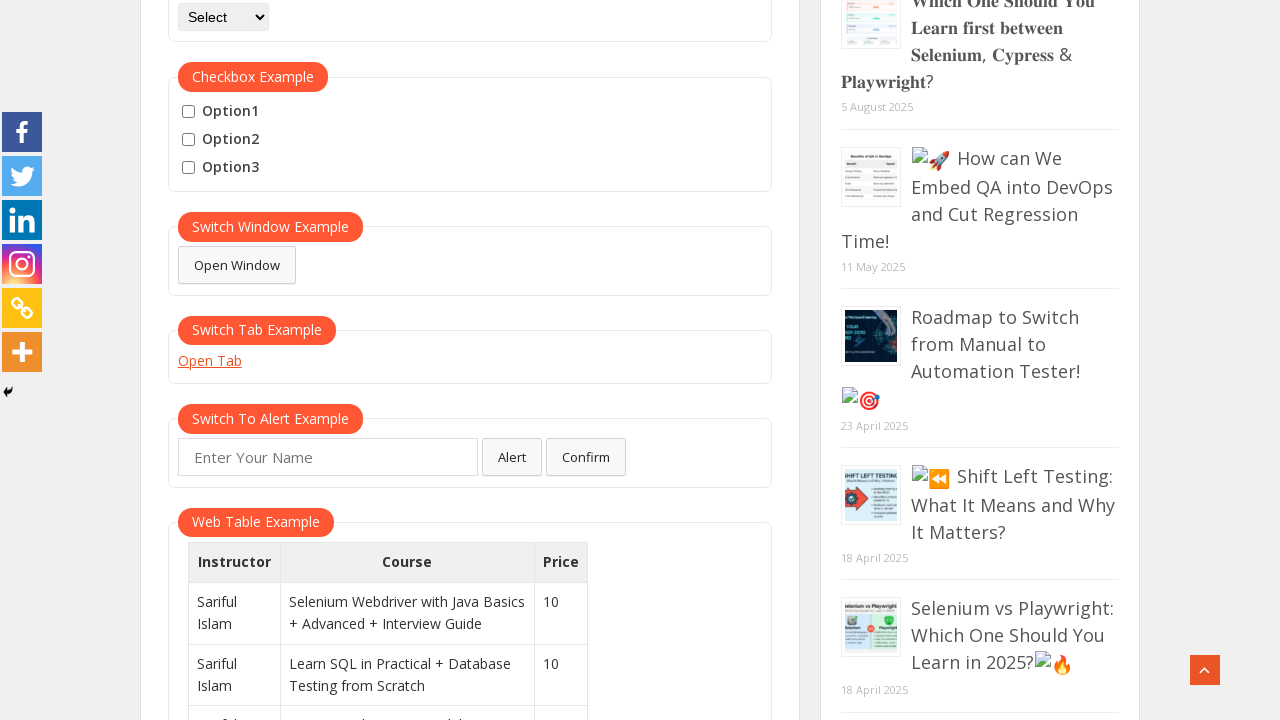

New tab opened and captured
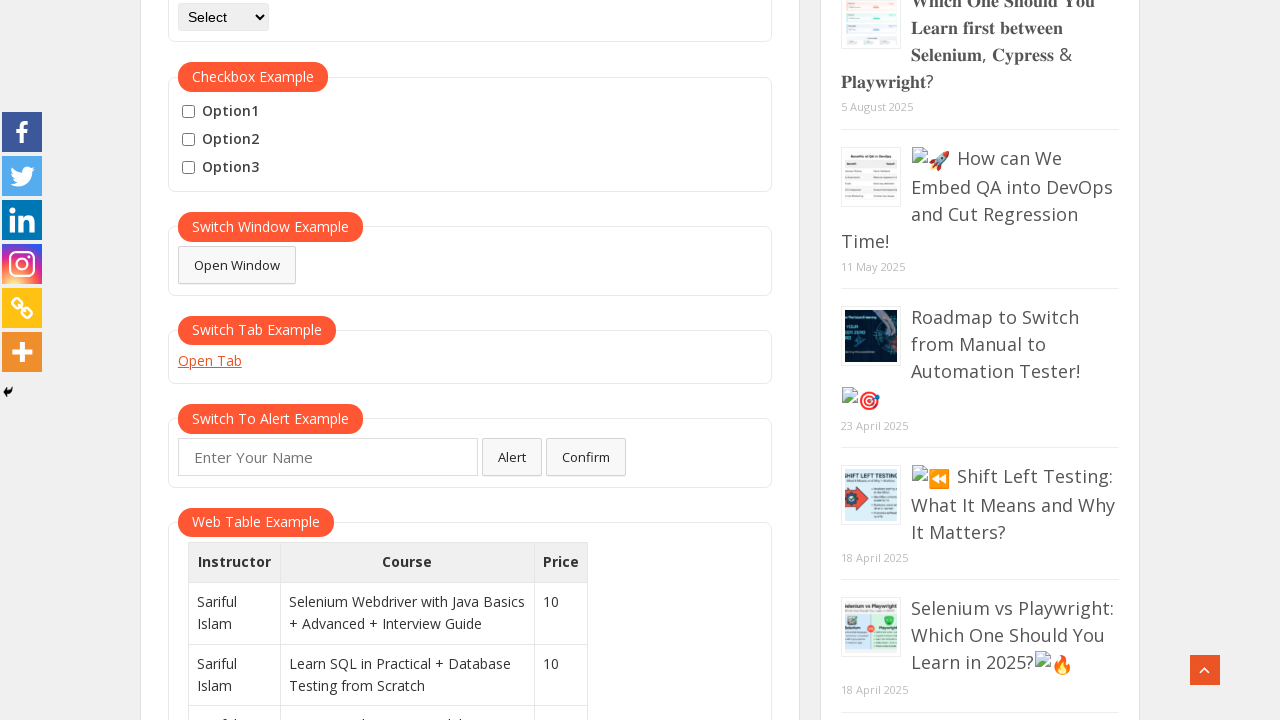

Waited 2 seconds for new tab to fully load
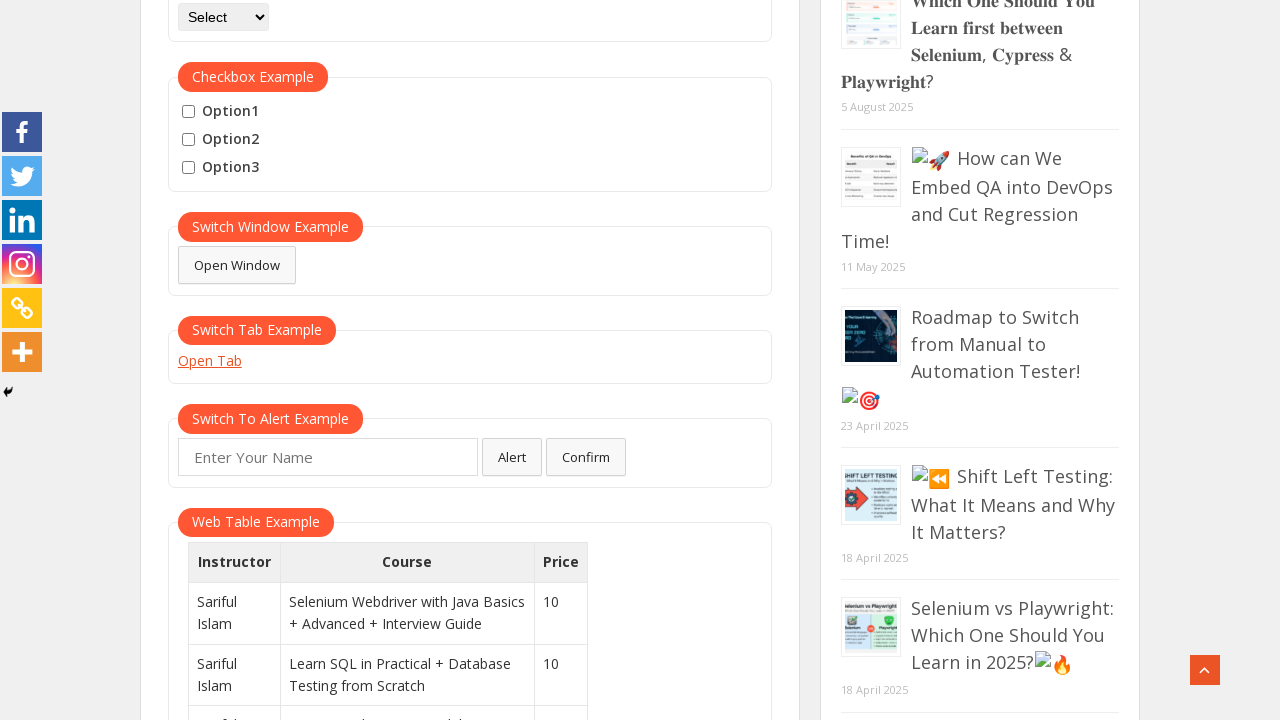

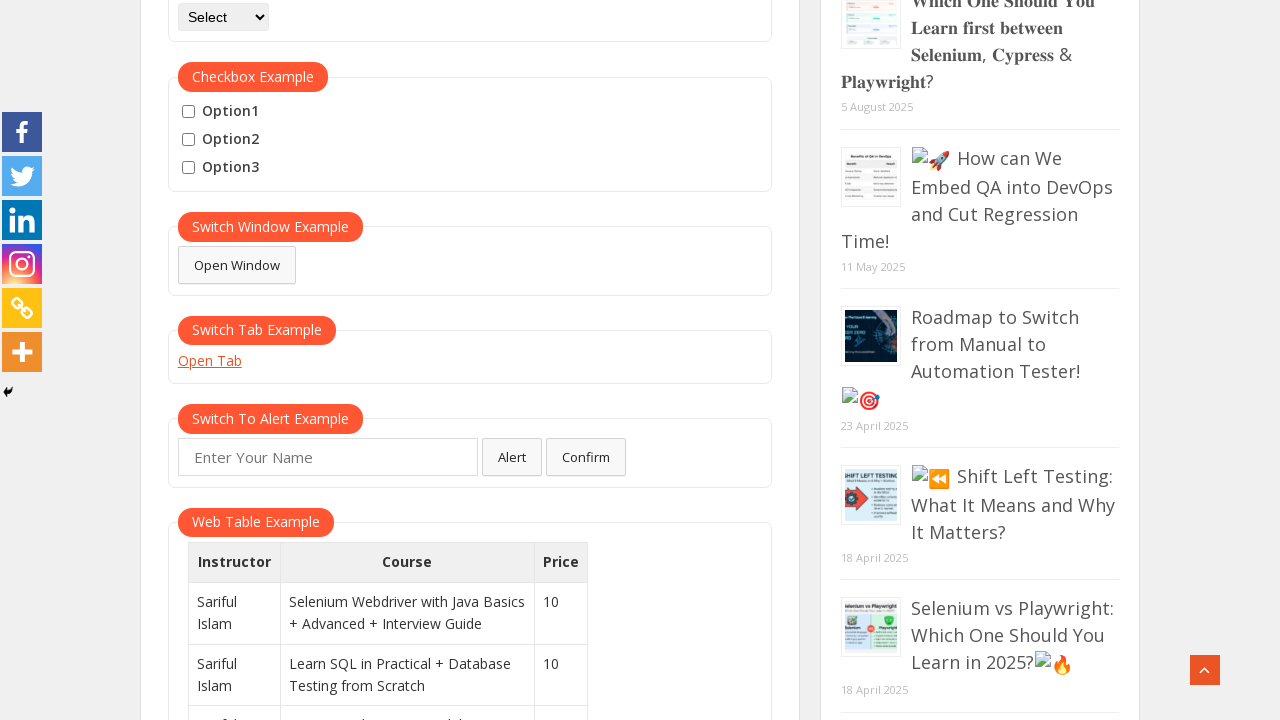